Tests double-click functionality on a button element on a test automation practice blog

Starting URL: https://testautomationpractice.blogspot.com/

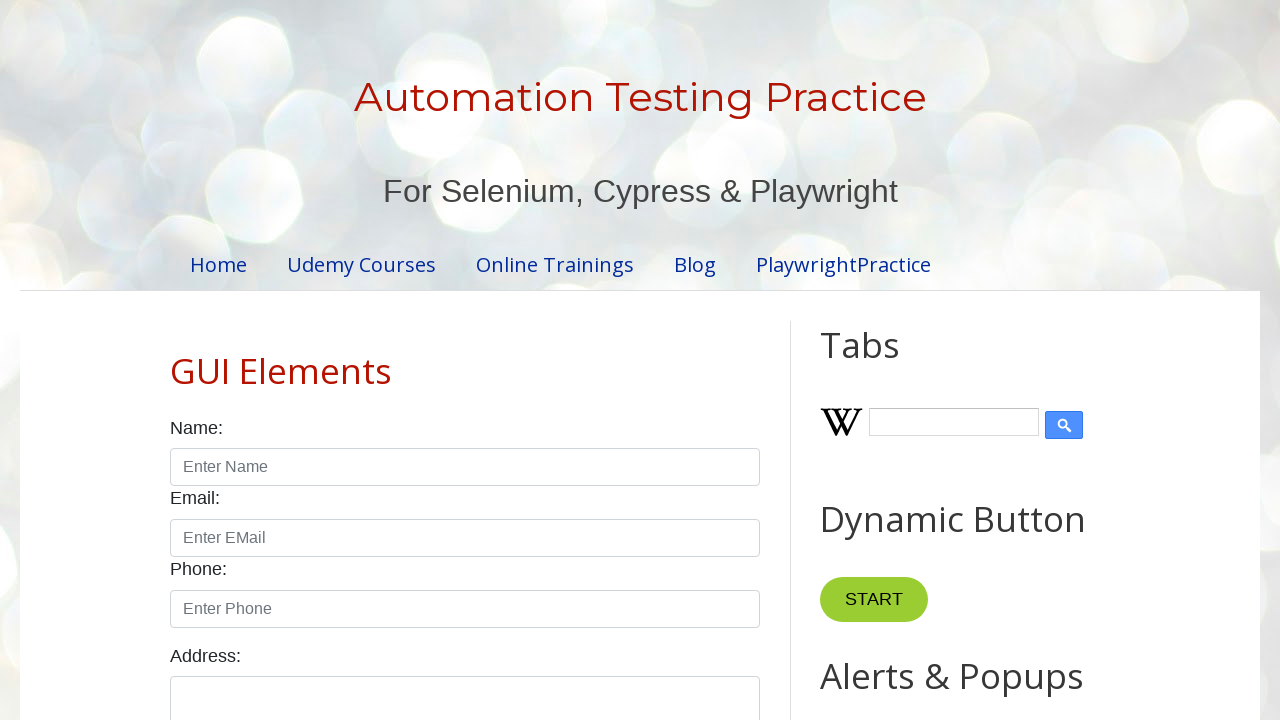

Located the button element to double-click
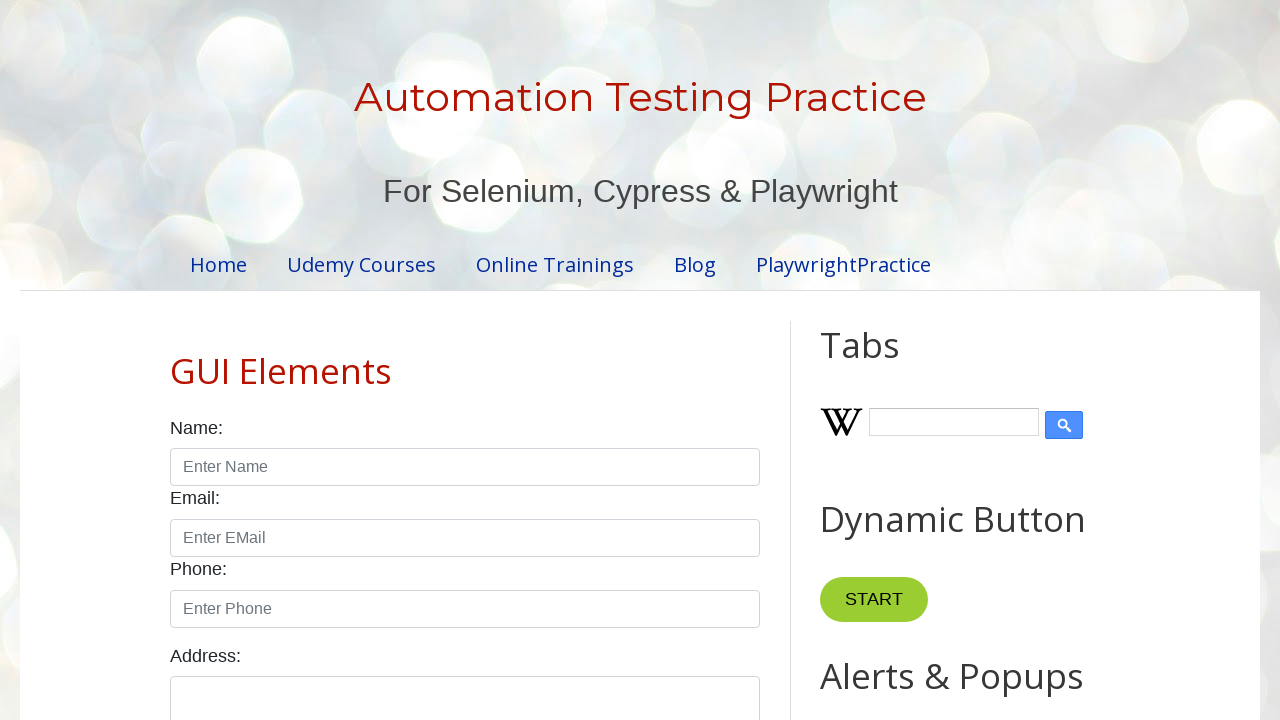

Performed double-click action on the button element at (885, 360) on xpath=//*[@id="HTML10"]/div[1]/button
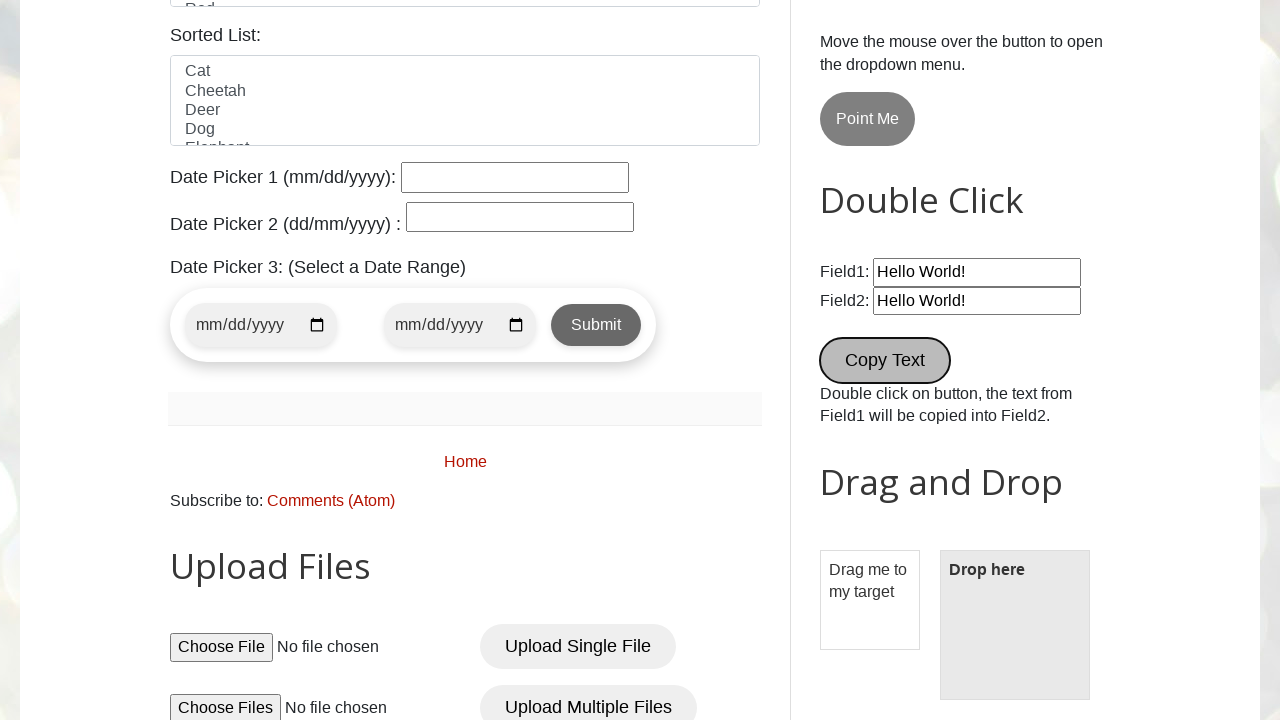

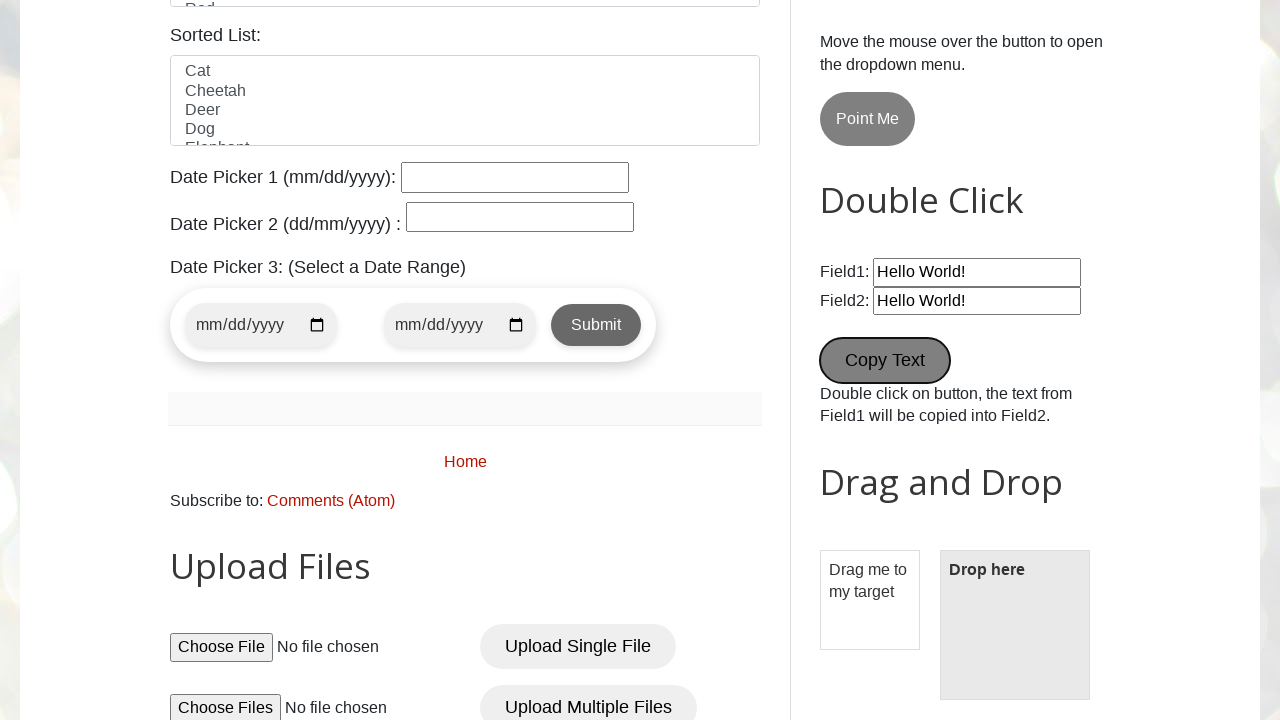